Tests jQuery UI tooltip functionality by hovering over an age input field and verifying the tooltip message appears

Starting URL: http://jqueryui.com/tooltip/

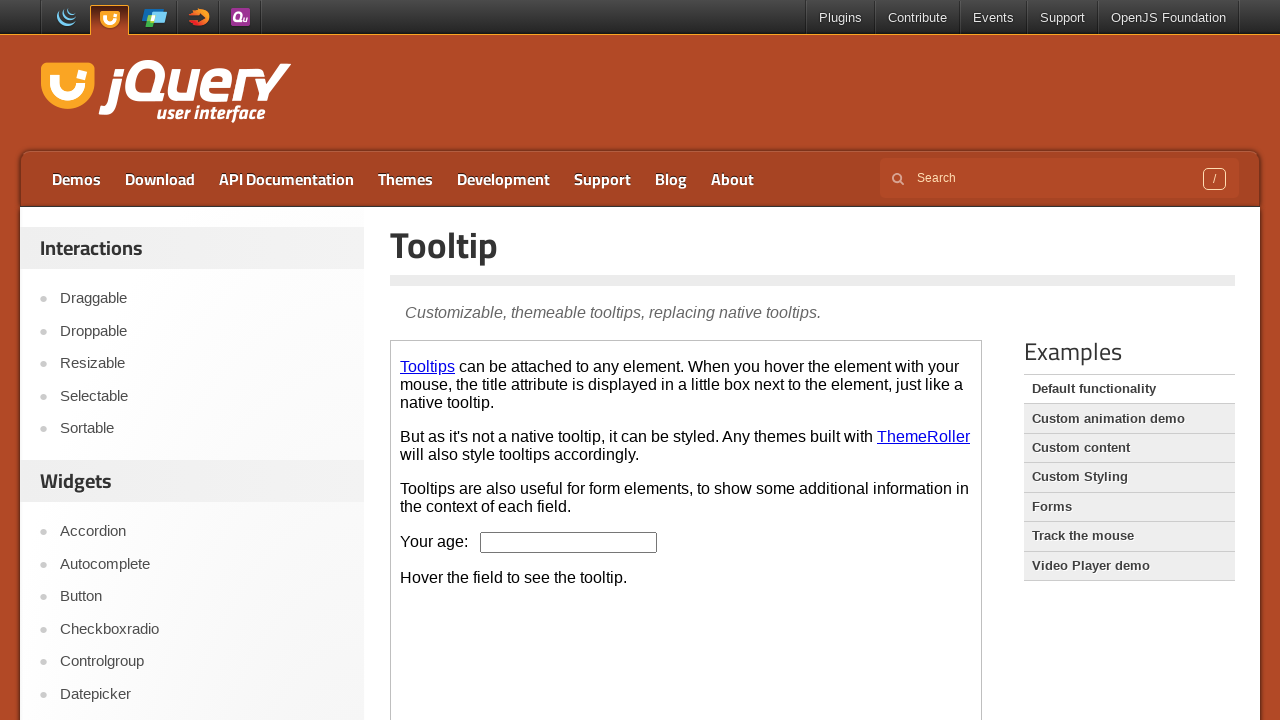

Located the demo iframe for jQuery UI tooltip test
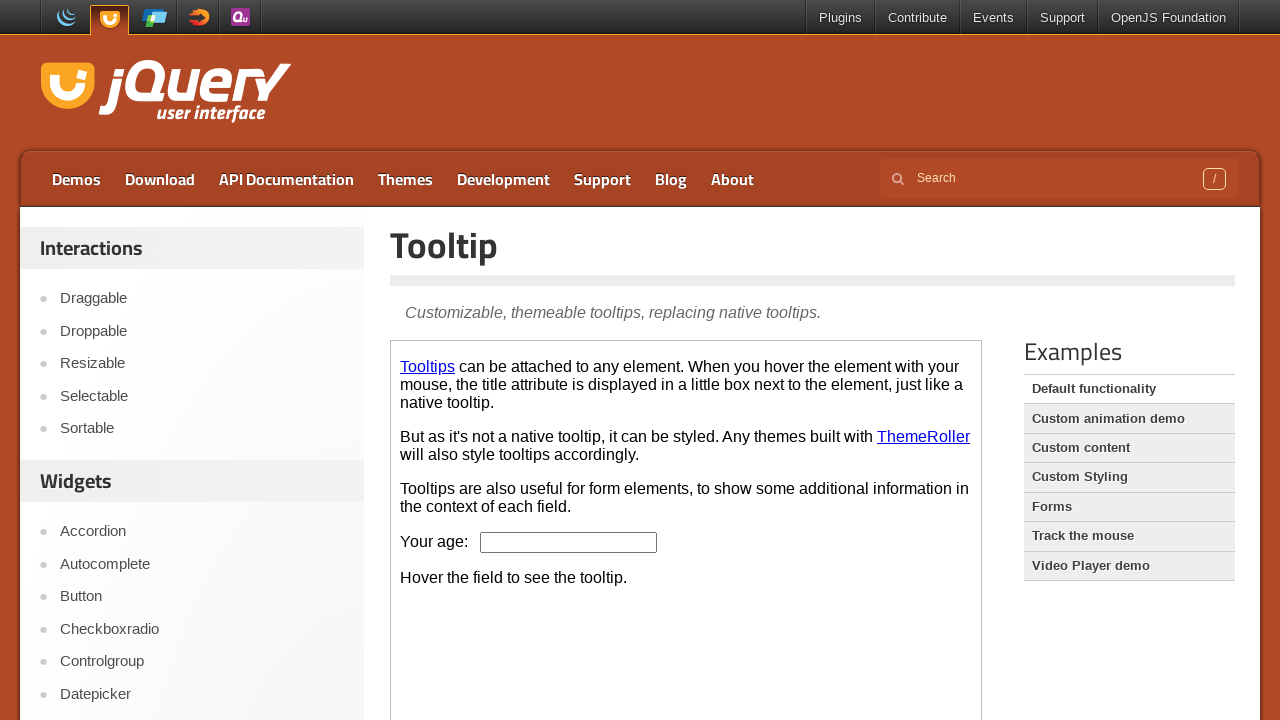

Hovered over the age input field to trigger tooltip at (569, 542) on .demo-frame >> internal:control=enter-frame >> #age
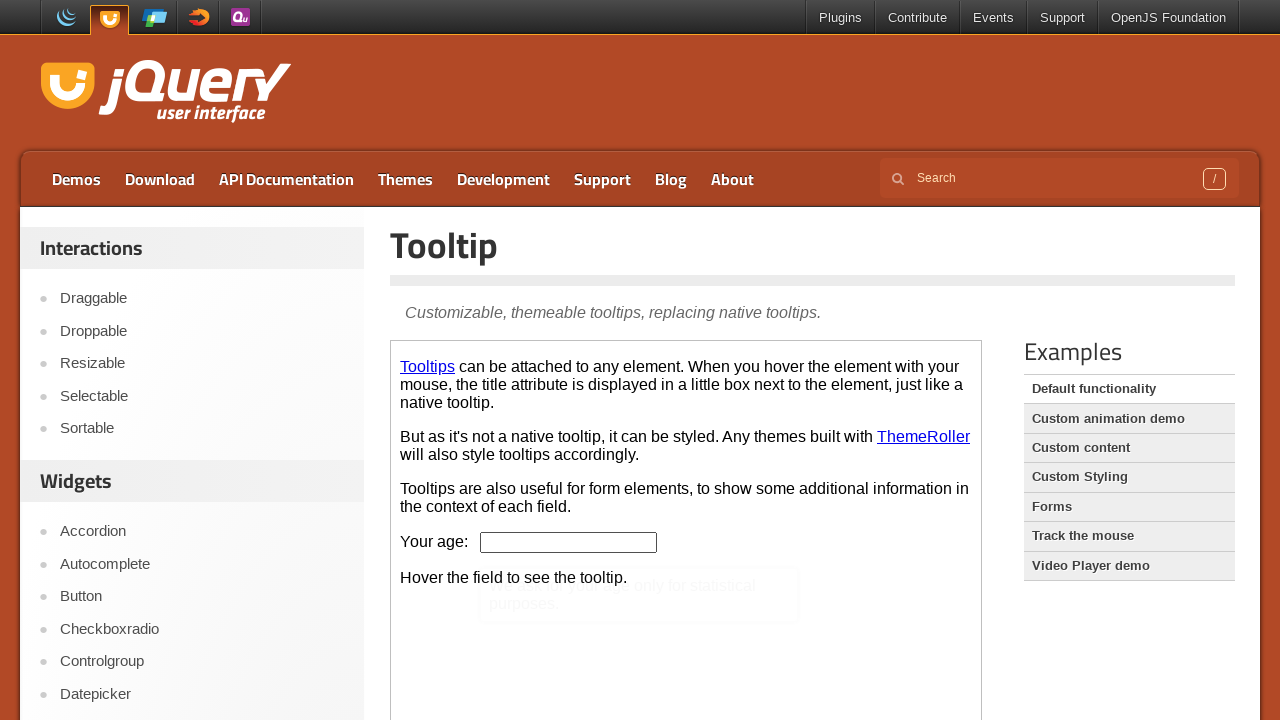

Tooltip became visible within 10 seconds
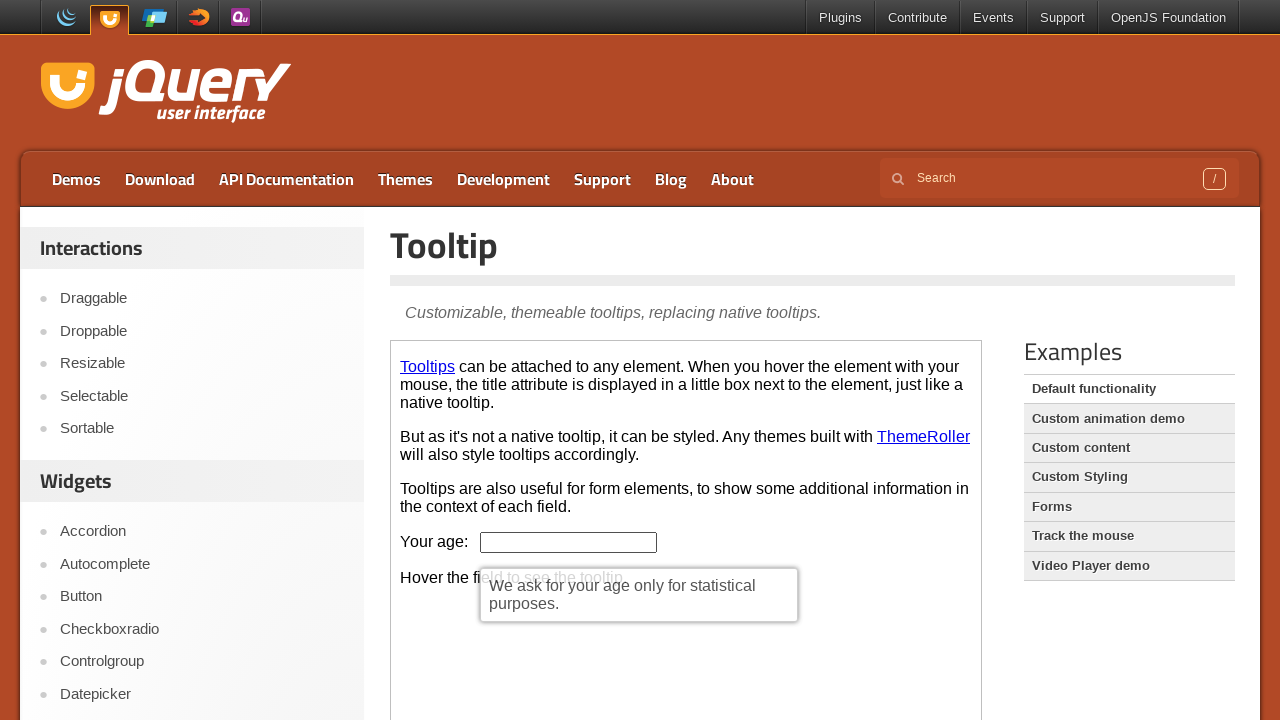

Verified tooltip contains correct text: 'We ask for your age only for statistical purposes.'
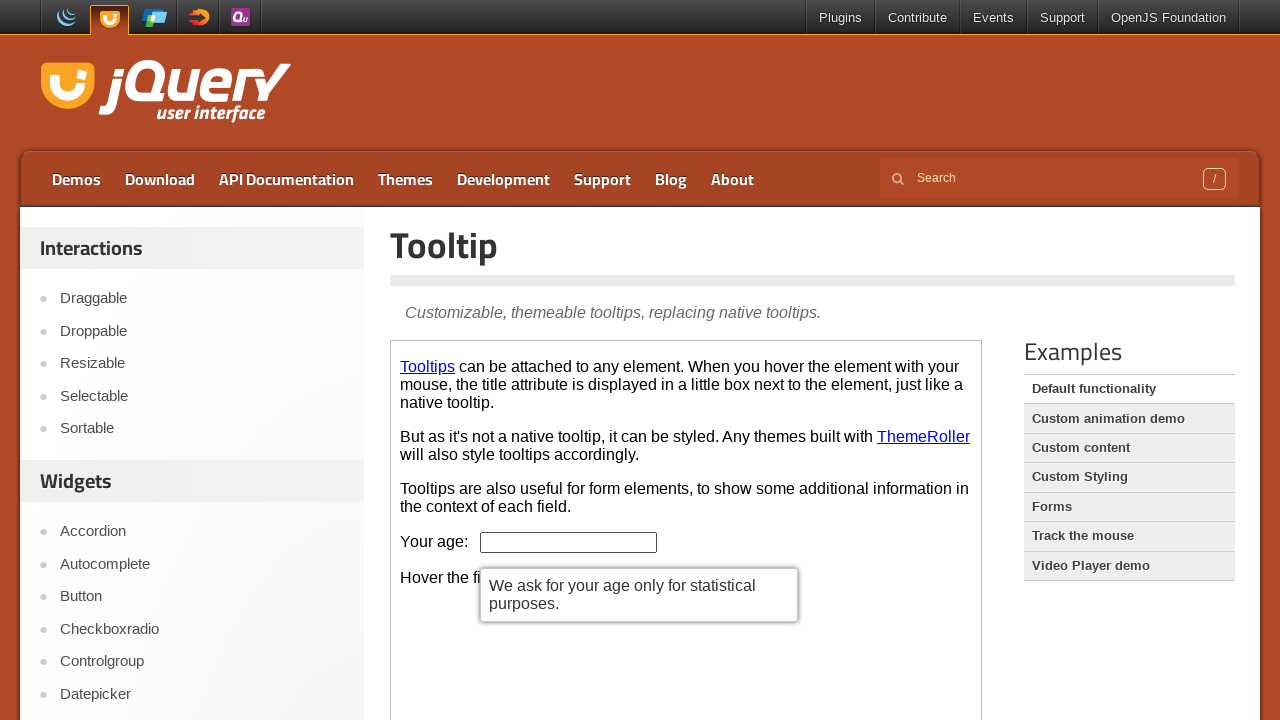

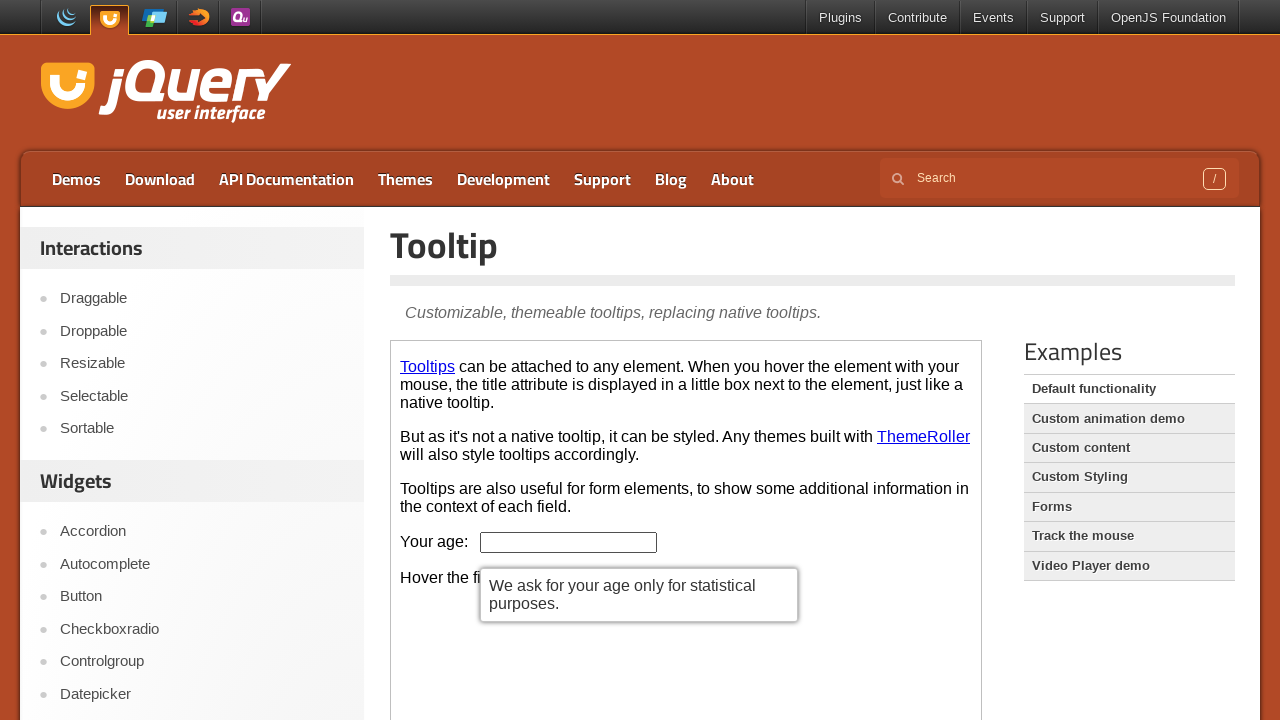